Tests that an item is removed when edited to an empty string

Starting URL: https://demo.playwright.dev/todomvc

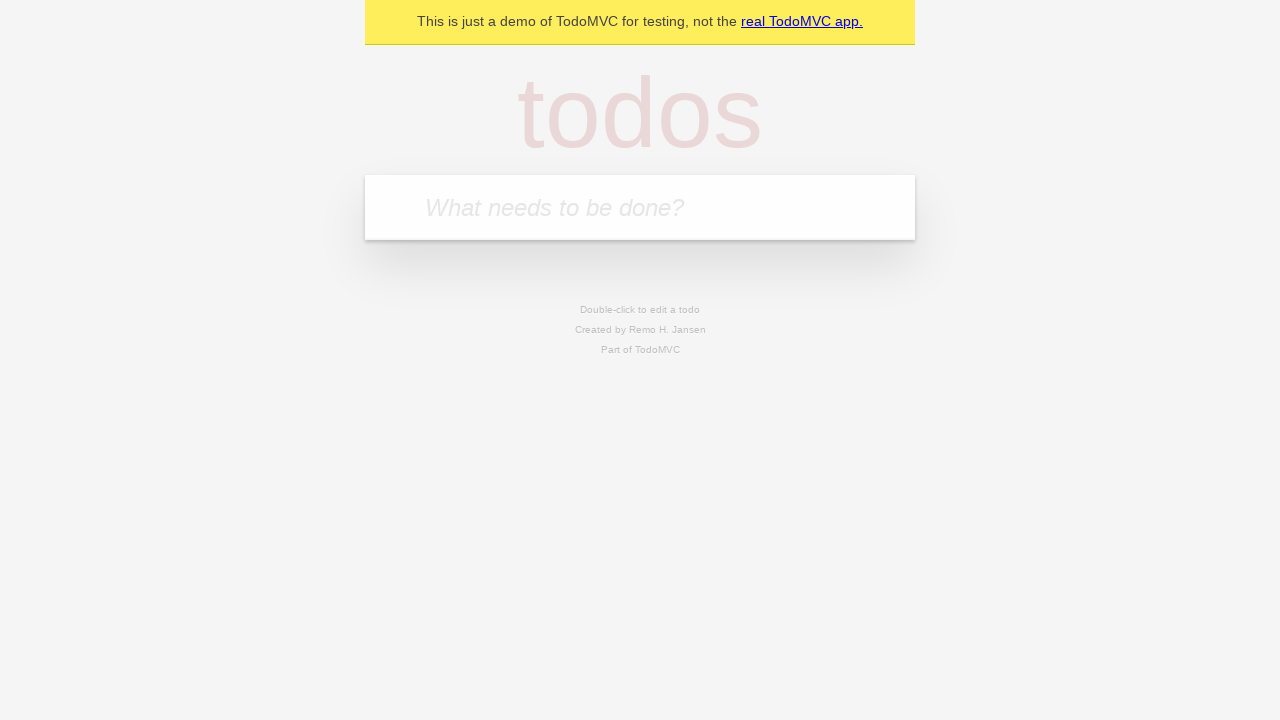

Filled todo input with 'buy some cheese' on internal:attr=[placeholder="What needs to be done?"i]
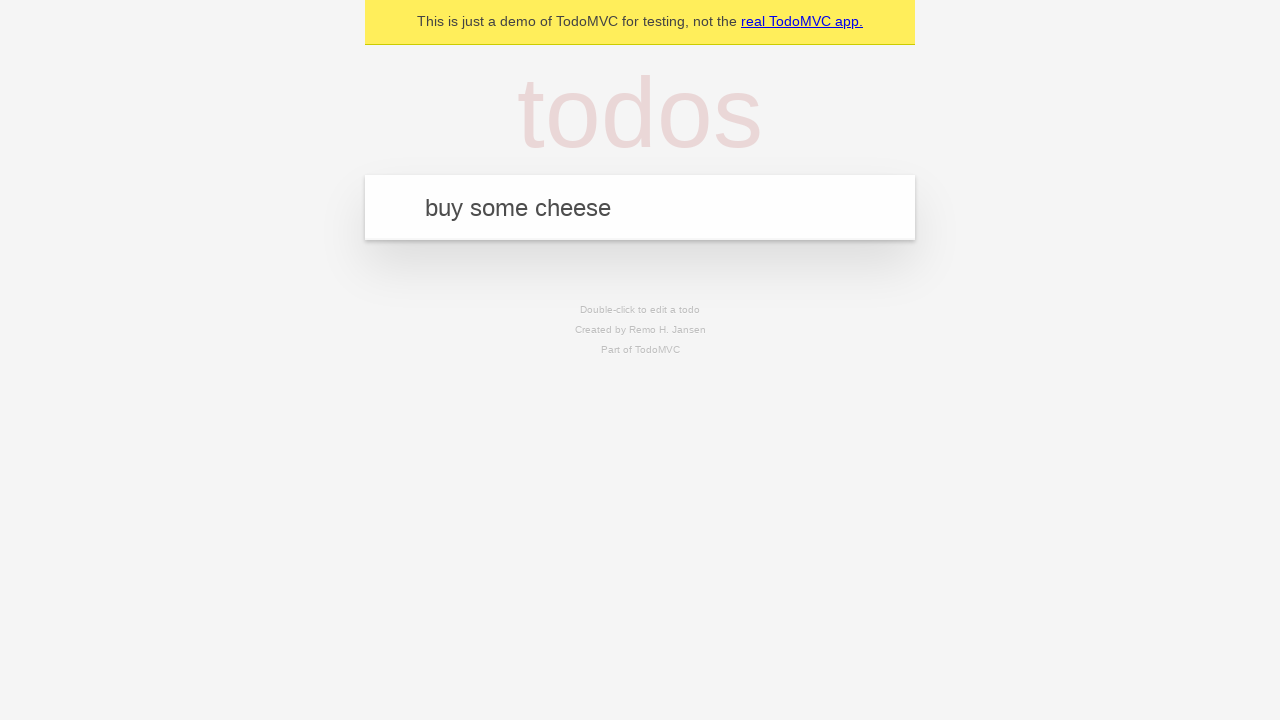

Pressed Enter to create first todo item on internal:attr=[placeholder="What needs to be done?"i]
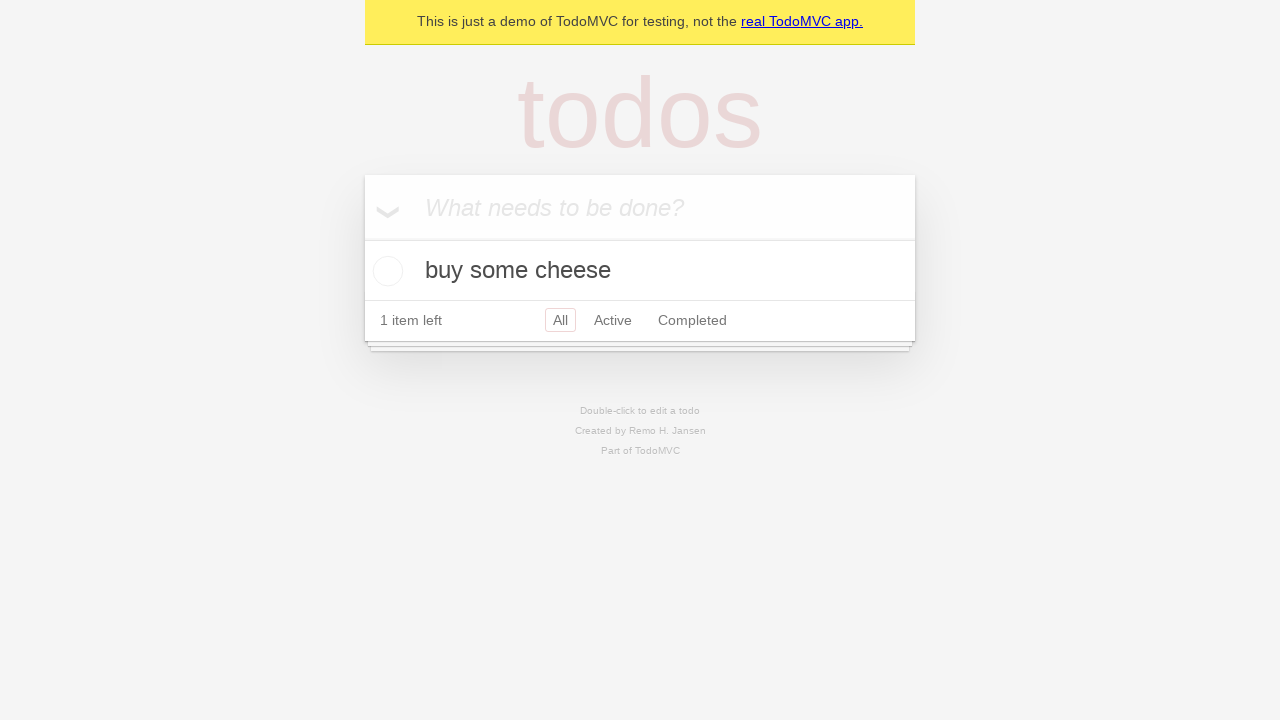

Filled todo input with 'feed the cat' on internal:attr=[placeholder="What needs to be done?"i]
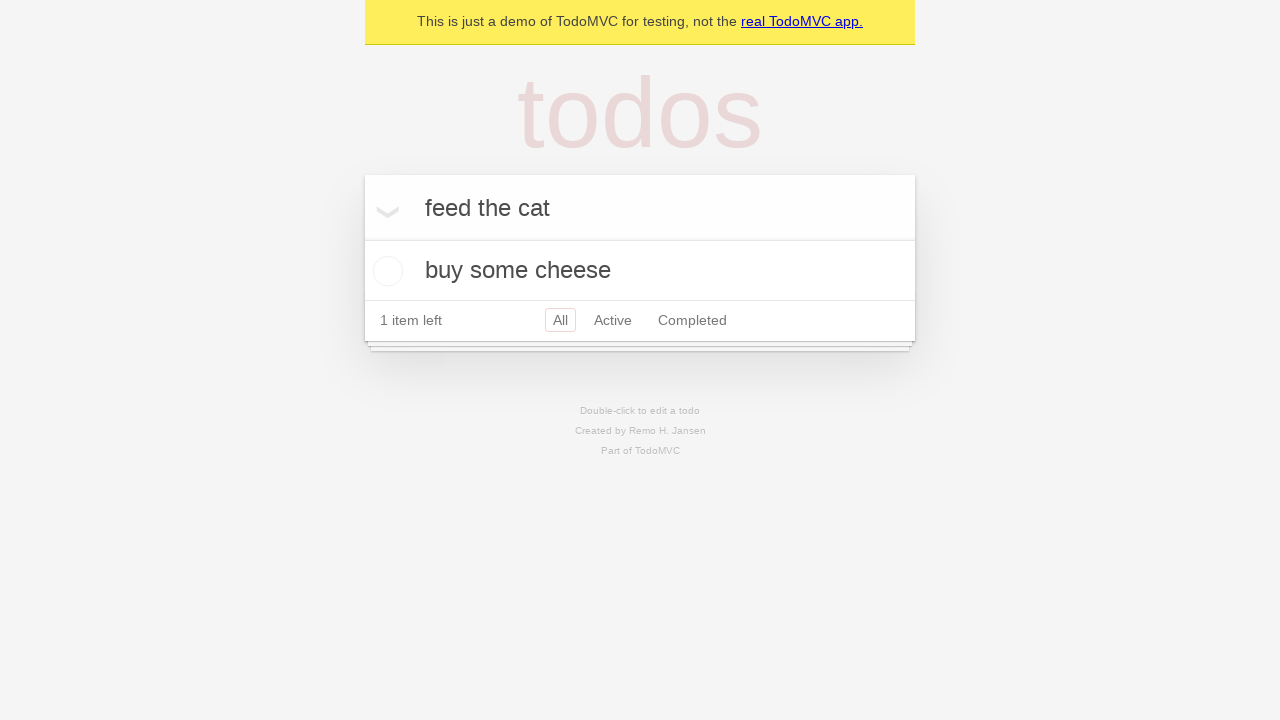

Pressed Enter to create second todo item on internal:attr=[placeholder="What needs to be done?"i]
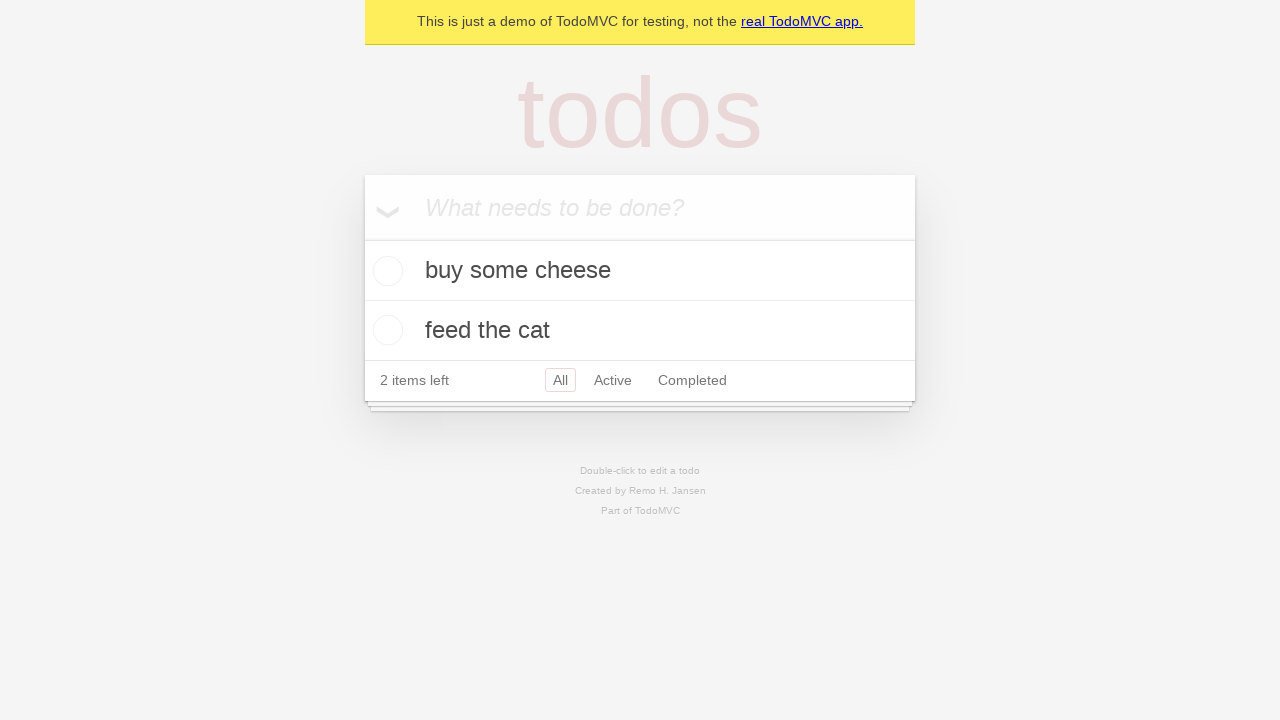

Filled todo input with 'book a doctors appointment' on internal:attr=[placeholder="What needs to be done?"i]
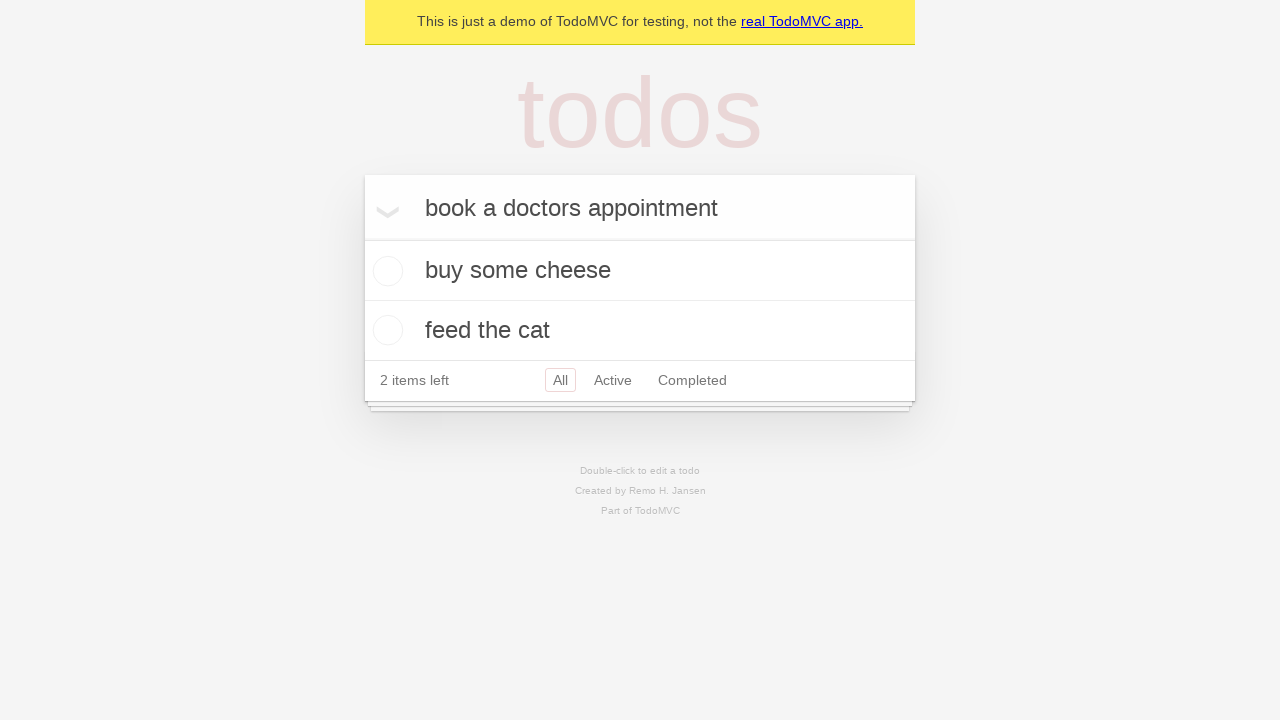

Pressed Enter to create third todo item on internal:attr=[placeholder="What needs to be done?"i]
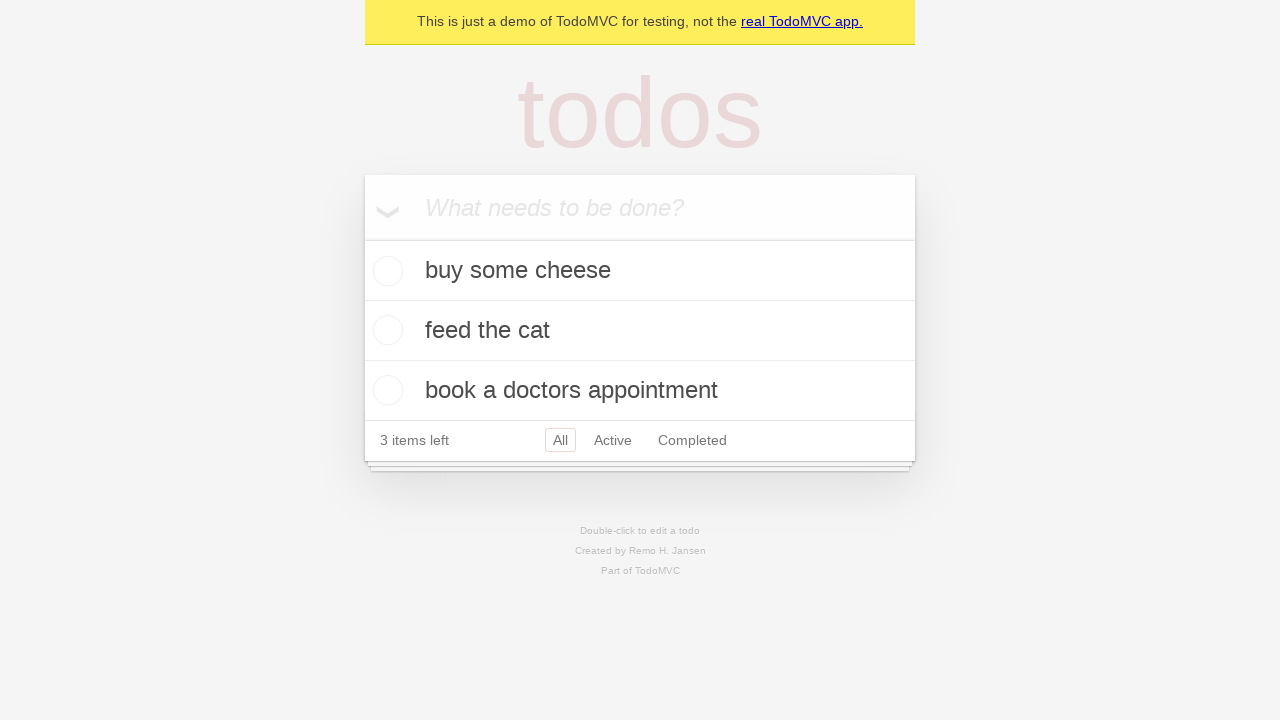

Double-clicked second todo item to enter edit mode at (640, 331) on internal:testid=[data-testid="todo-item"s] >> nth=1
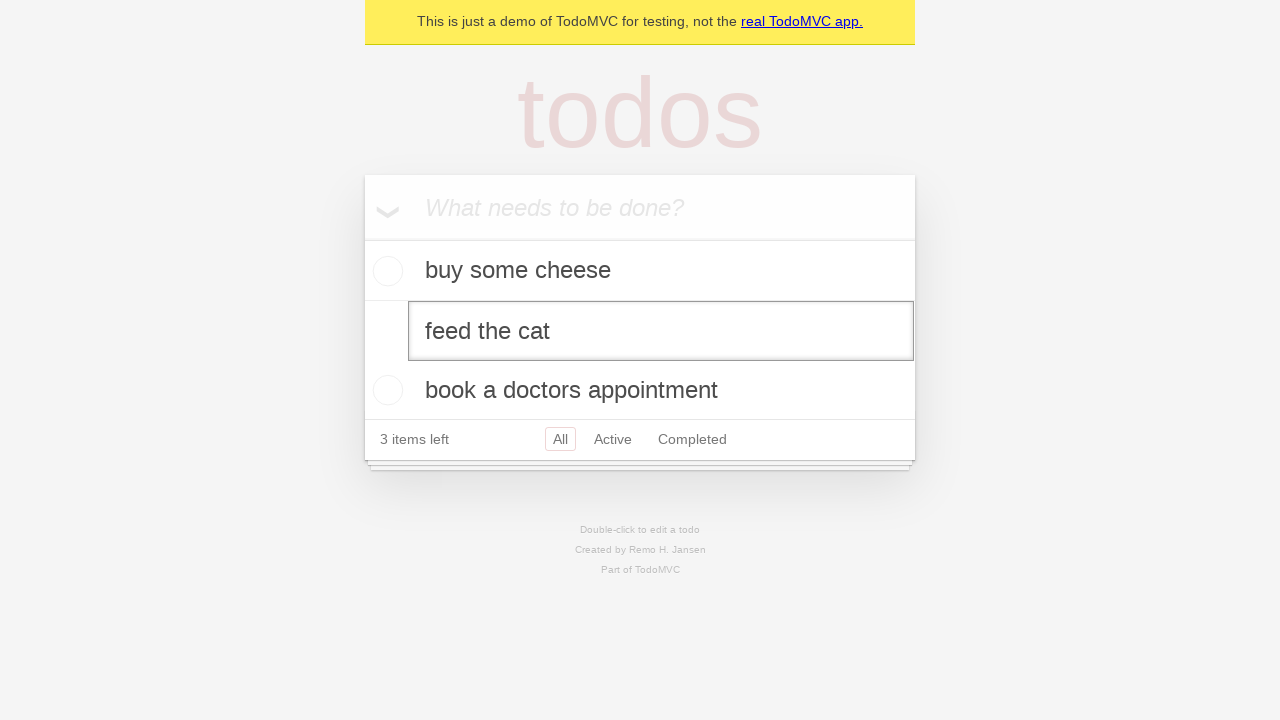

Cleared the todo text field to empty string on internal:testid=[data-testid="todo-item"s] >> nth=1 >> internal:role=textbox[nam
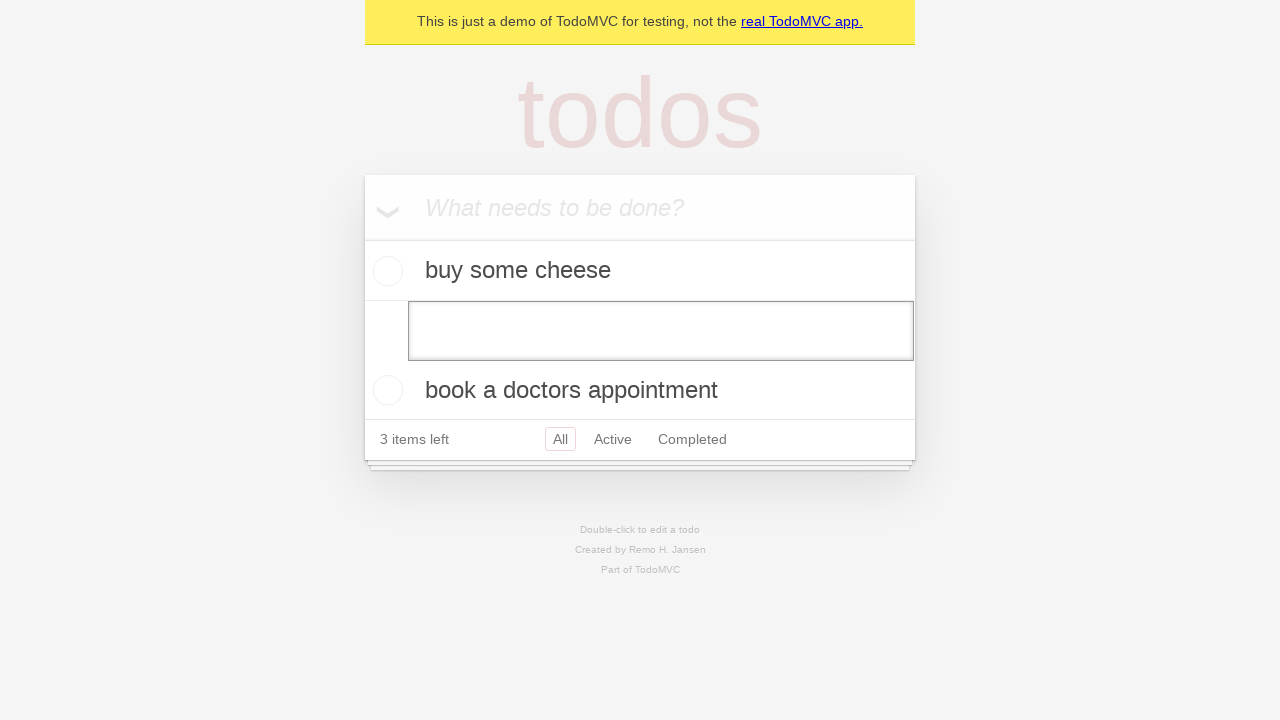

Pressed Enter to confirm empty text, removing the todo item on internal:testid=[data-testid="todo-item"s] >> nth=1 >> internal:role=textbox[nam
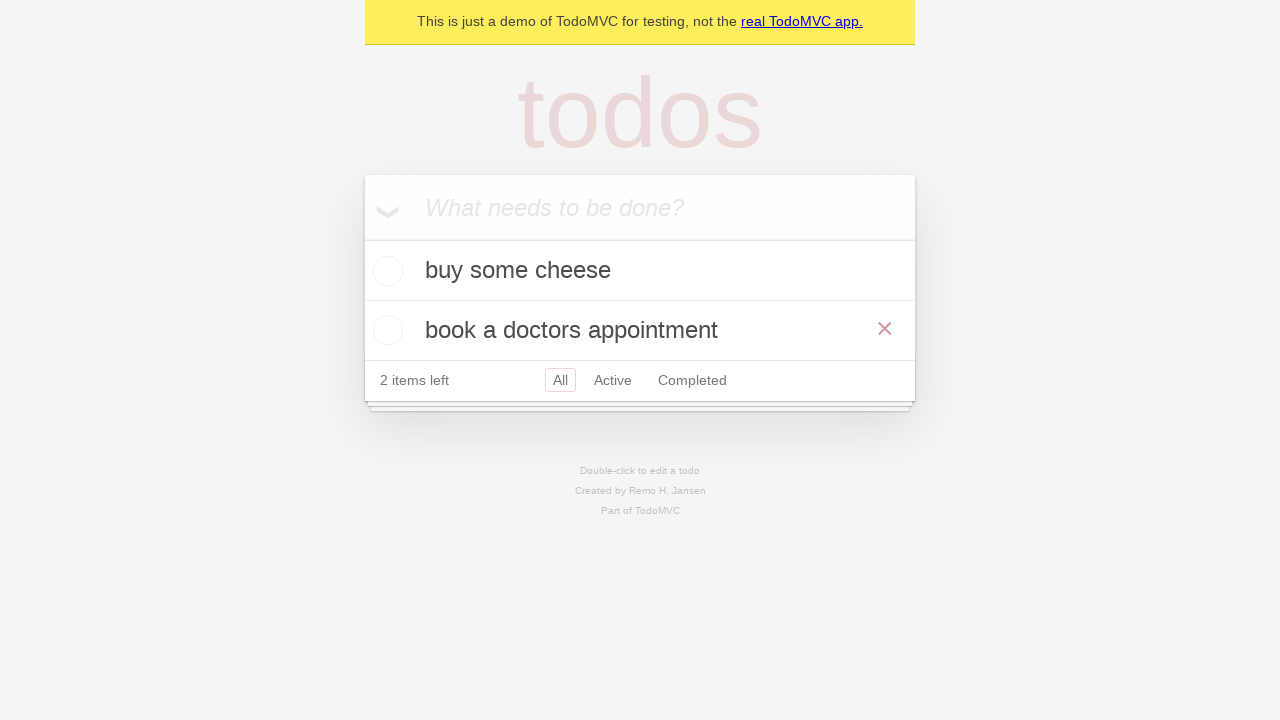

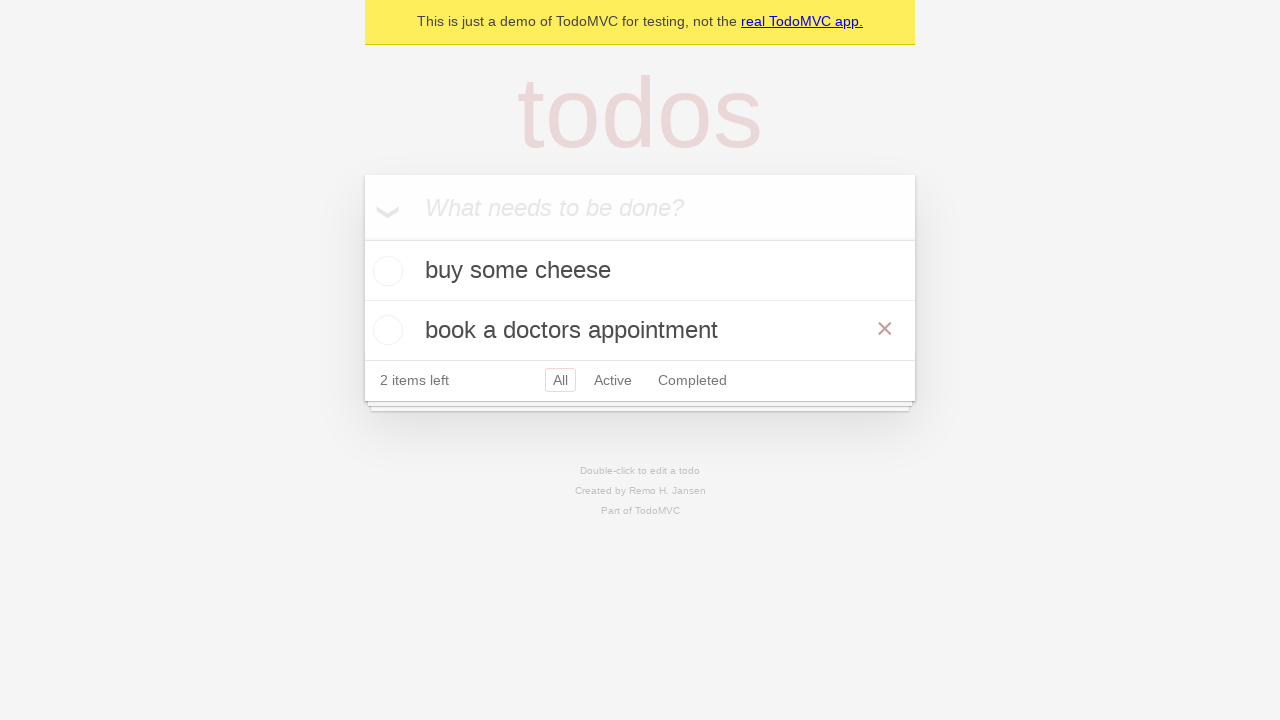